Navigates to laptops section, selects a Dell laptop, adds it to cart and handles the confirmation alert

Starting URL: https://www.demoblaze.com/

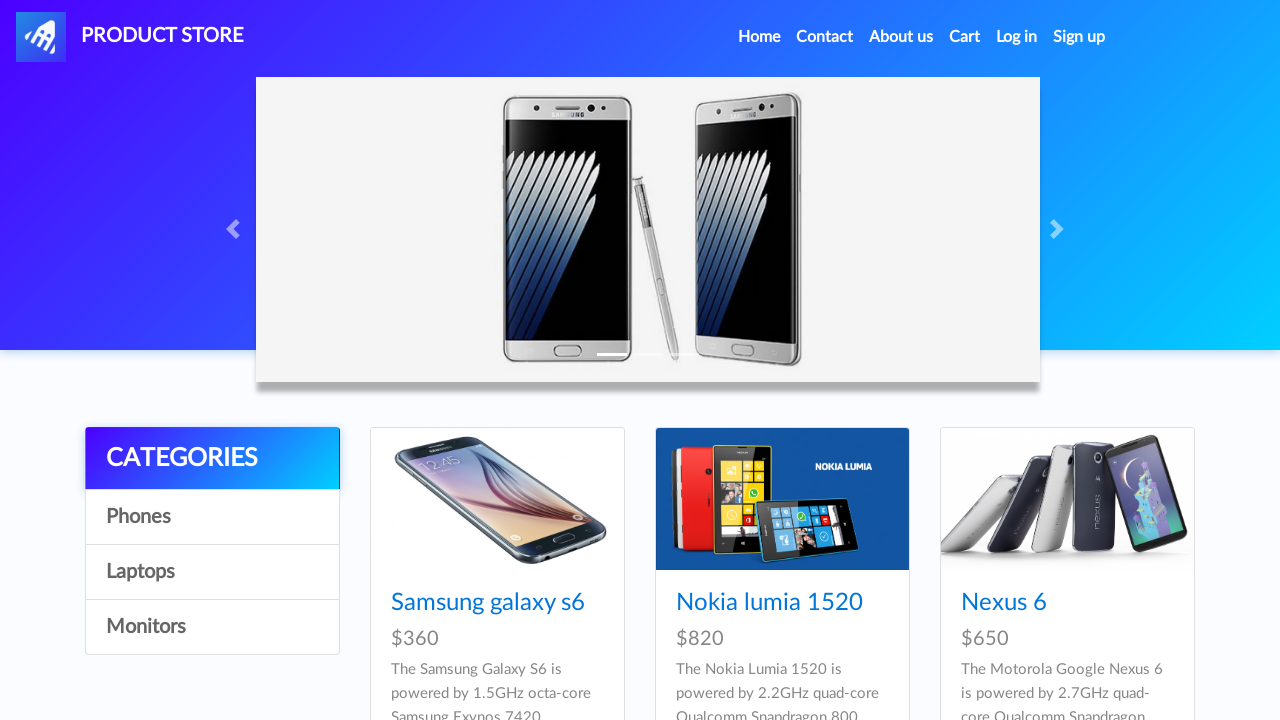

Clicked on Laptops category at (212, 572) on a:text('Laptops')
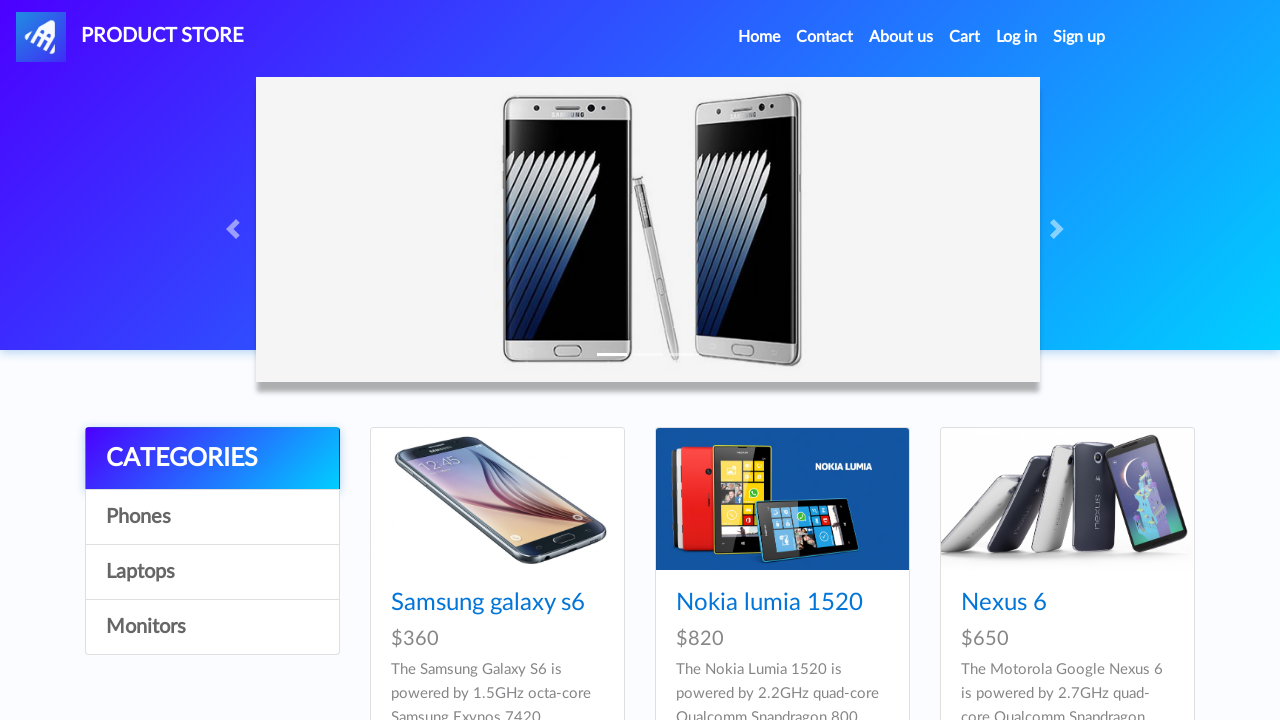

Selected 2017 Dell 15.6 Inch laptop at (780, 708) on a:text('2017 Dell 15.6 Inch')
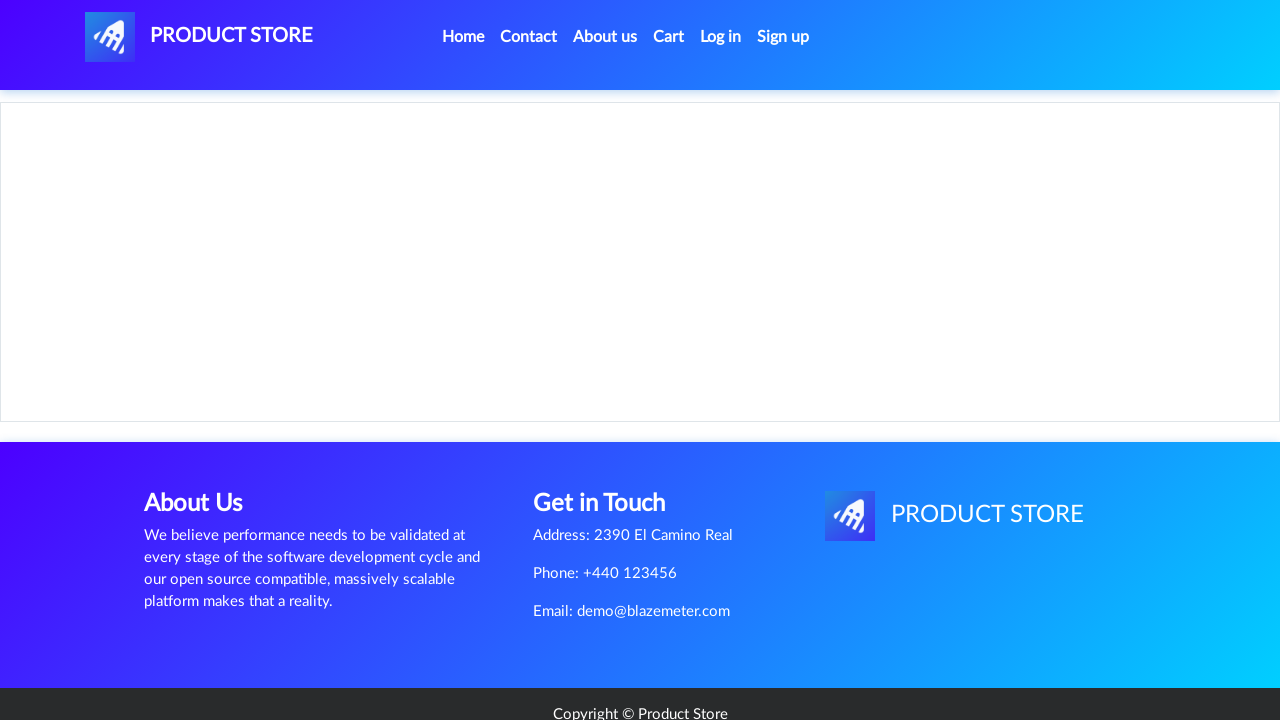

Clicked 'Add to cart' button at (610, 460) on a:text('Add to cart')
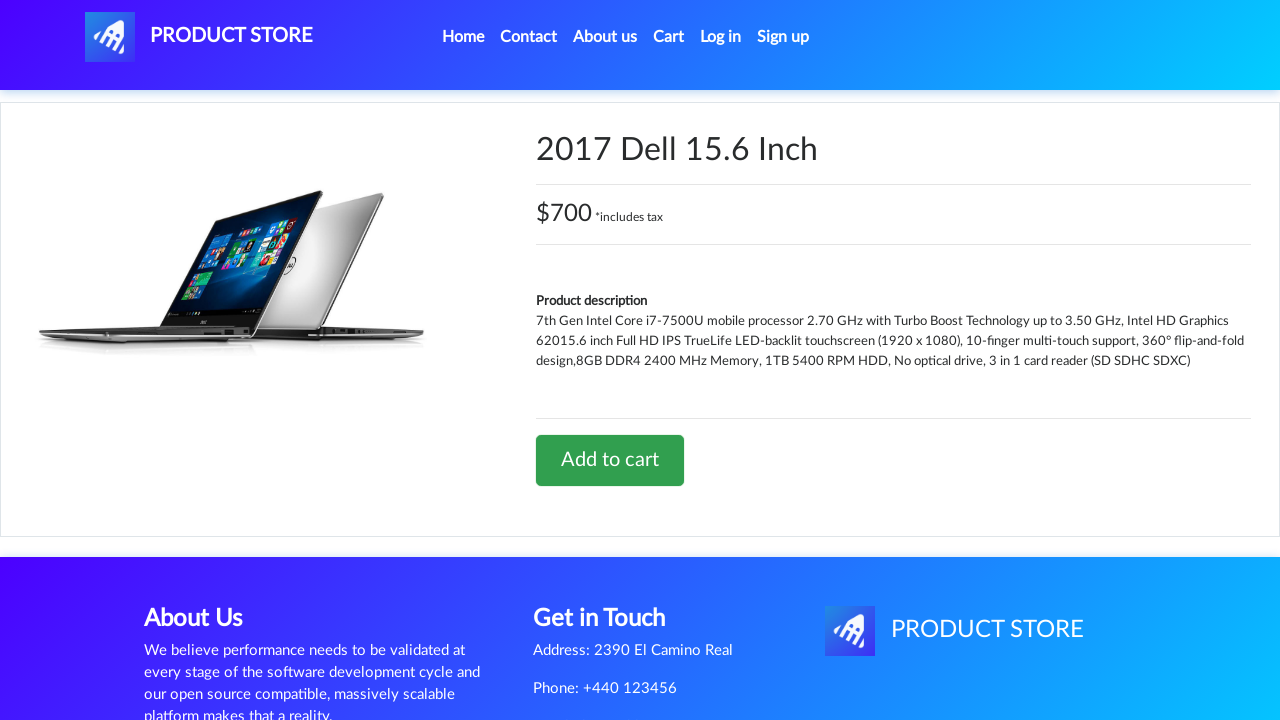

Set up dialog handler to accept confirmation alert
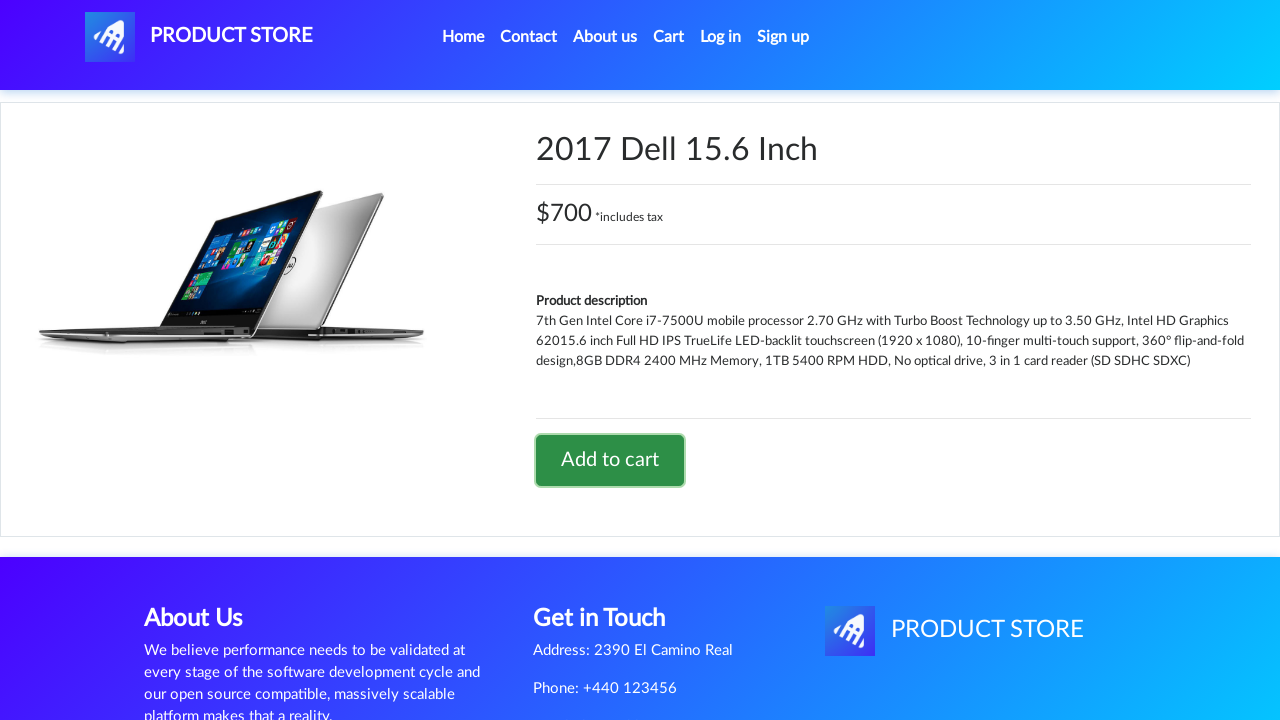

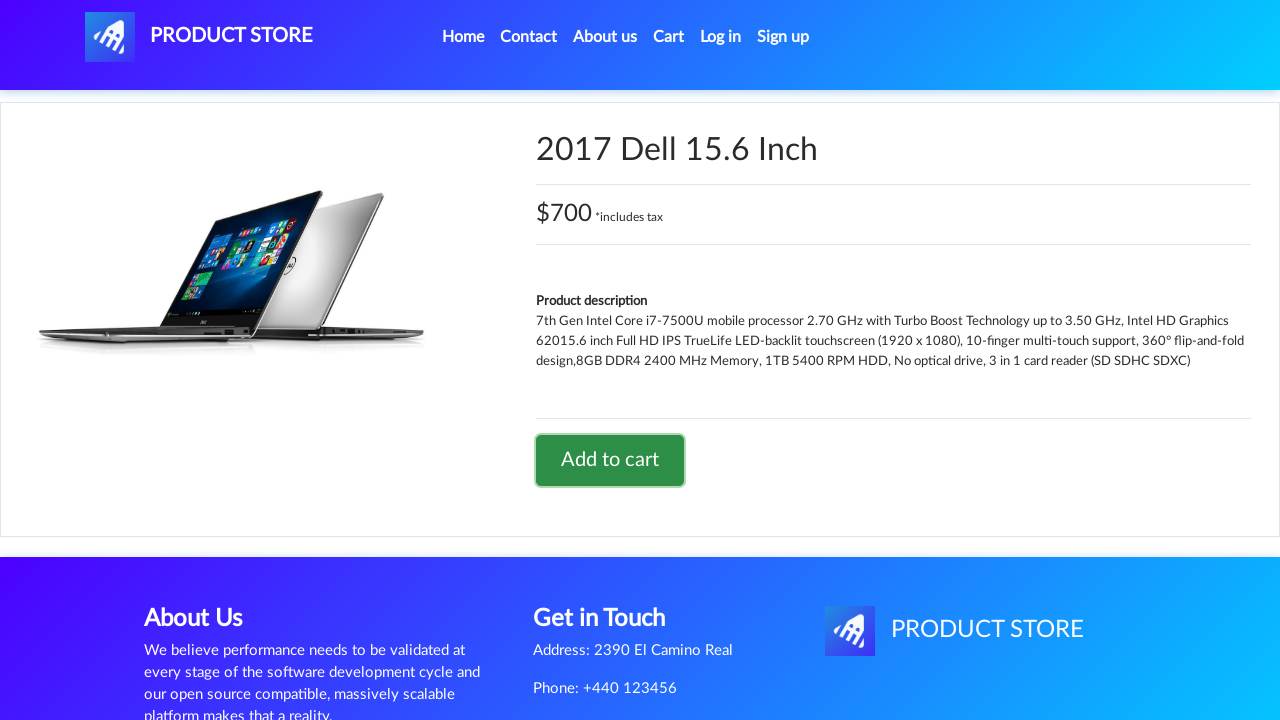